Tests drag and drop functionality by dragging element A to element B and verifying the elements swap positions

Starting URL: https://the-internet.herokuapp.com/drag_and_drop

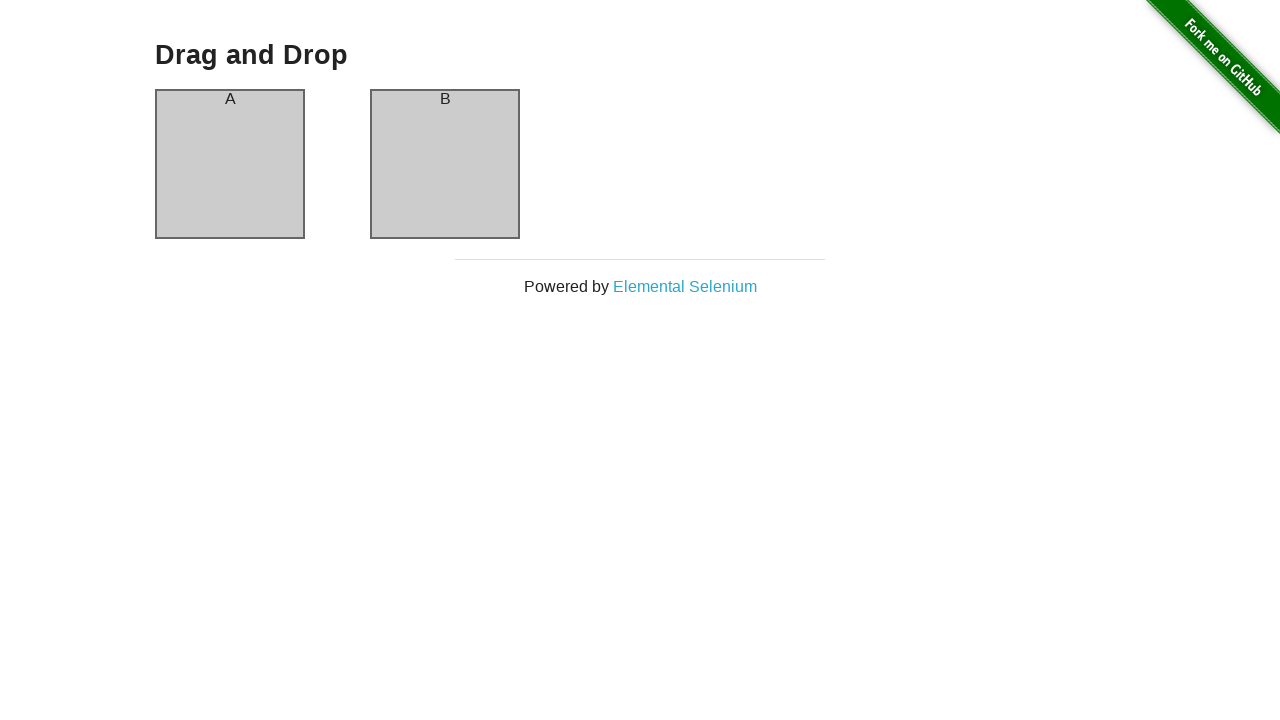

Waited for element A (#column-a) to be present
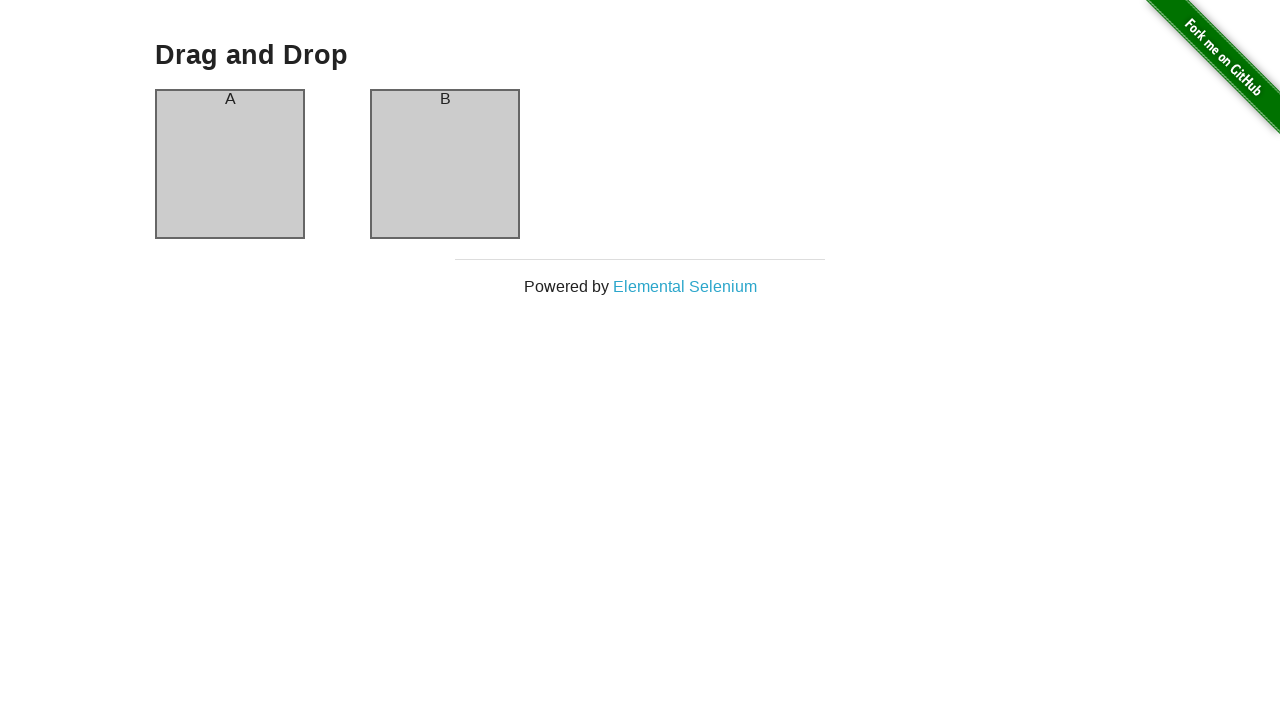

Waited for element B (#column-b) to be present
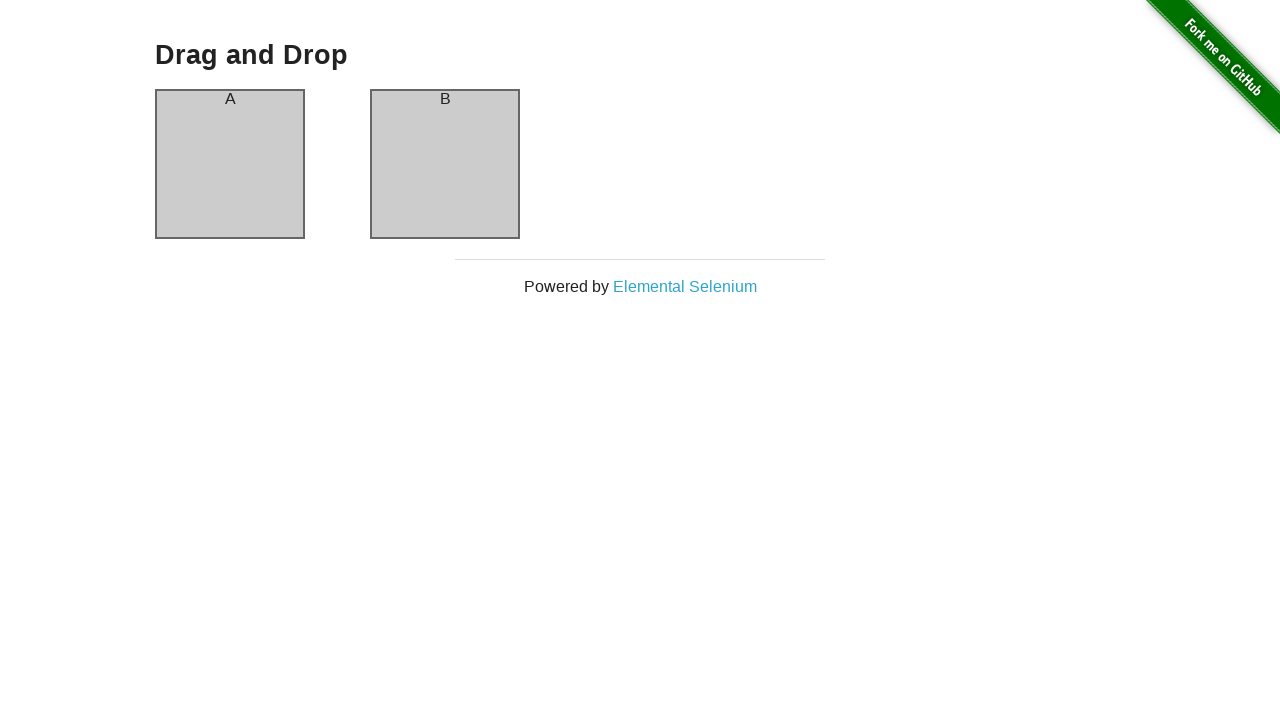

Executed drag and drop JavaScript events from element A to element B
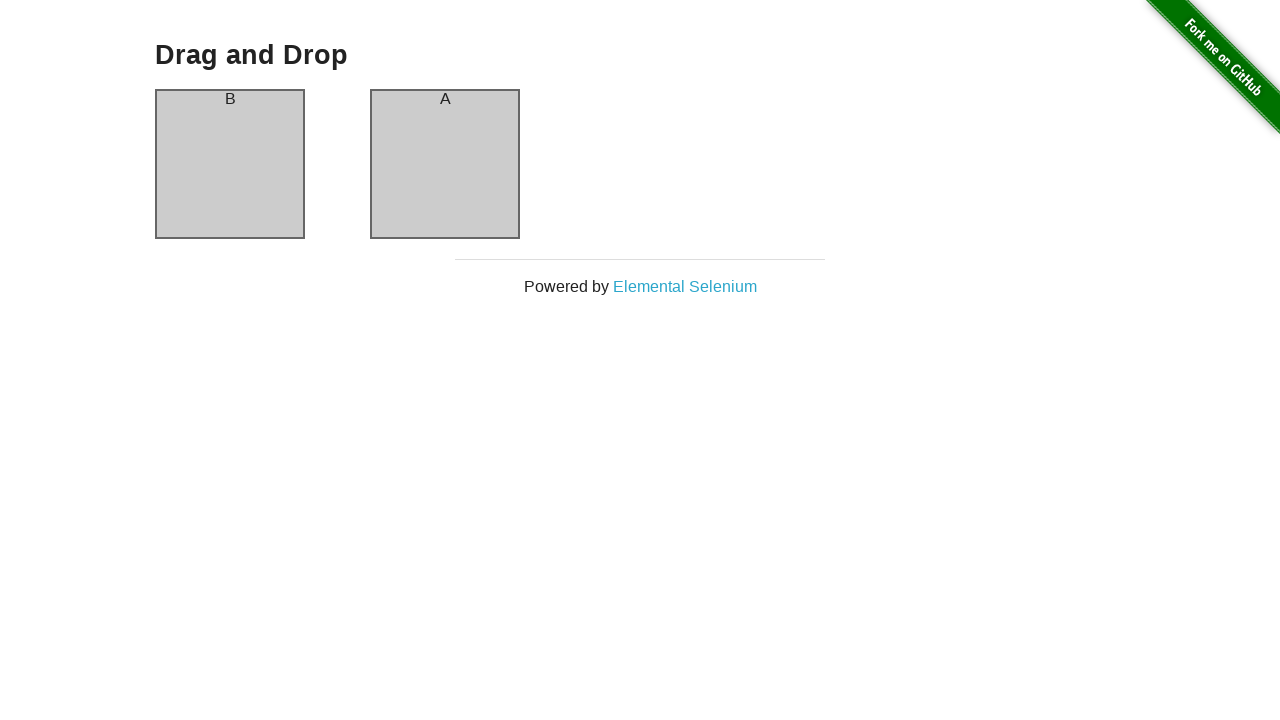

Verified that elements have swapped positions - element A now contains 'B'
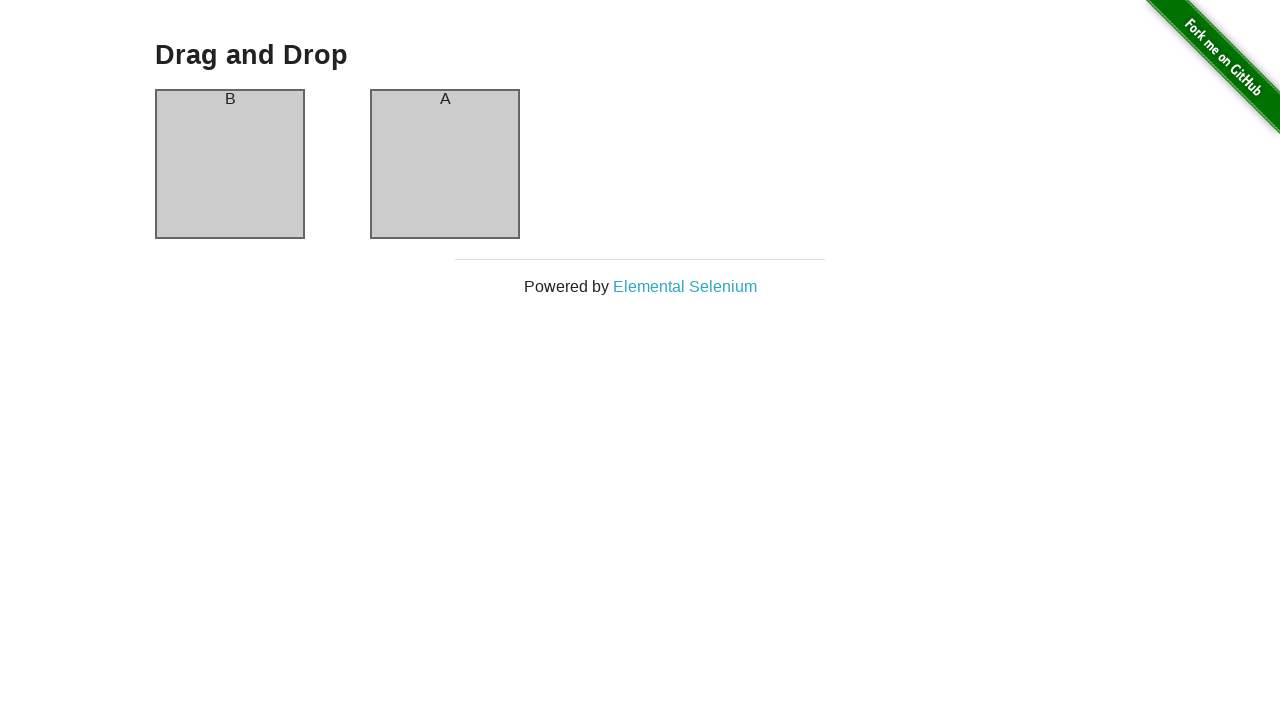

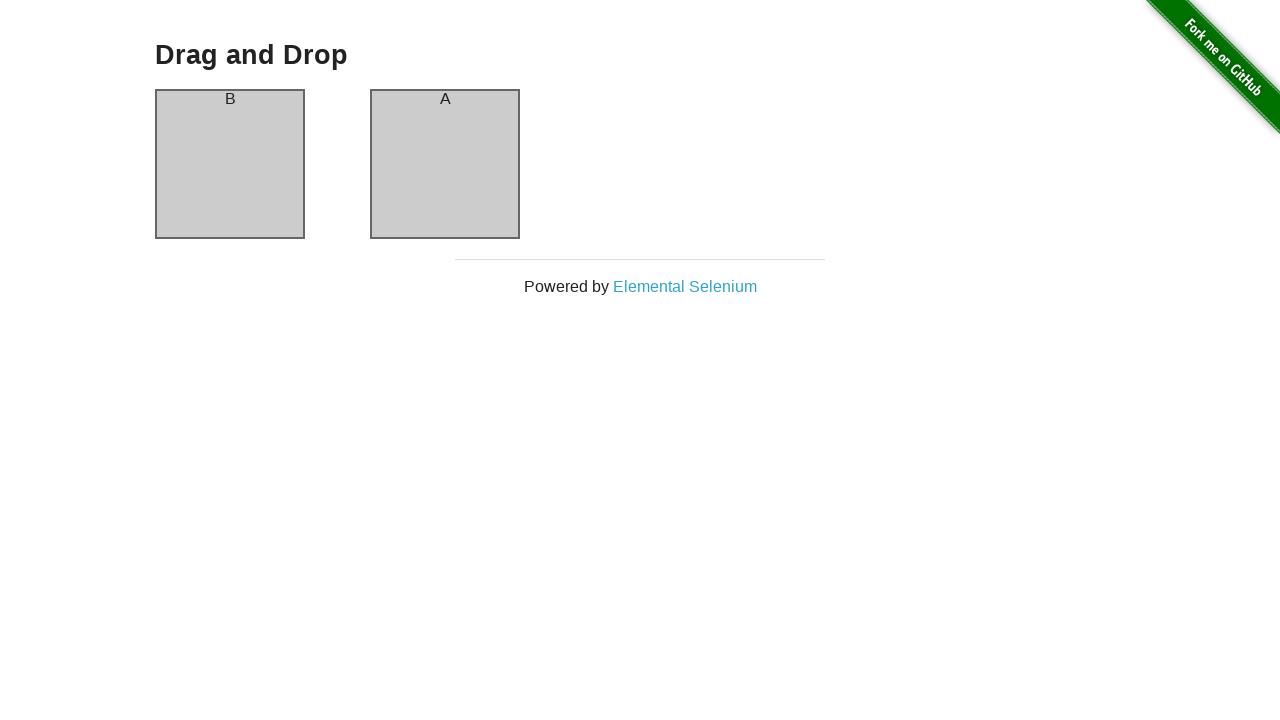